Tests the Products navigation menu by hovering to reveal the dropdown

Starting URL: https://youlend.com/

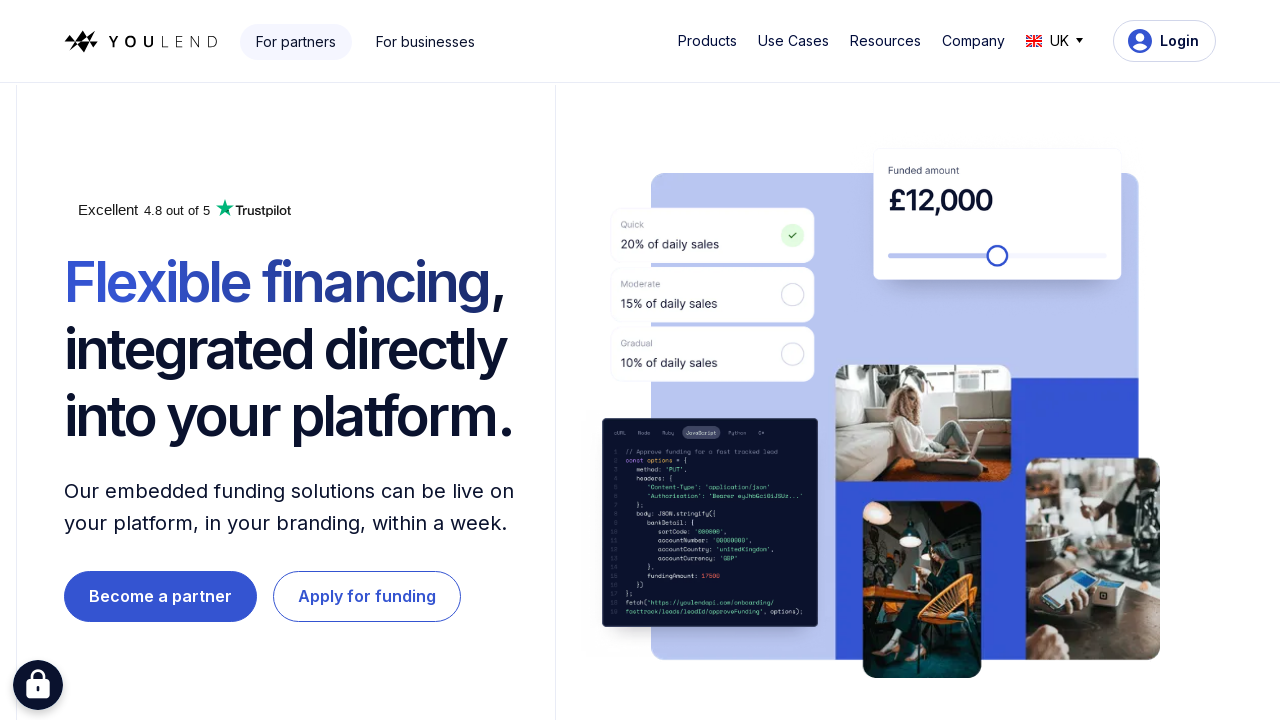

Products button is visible on the page
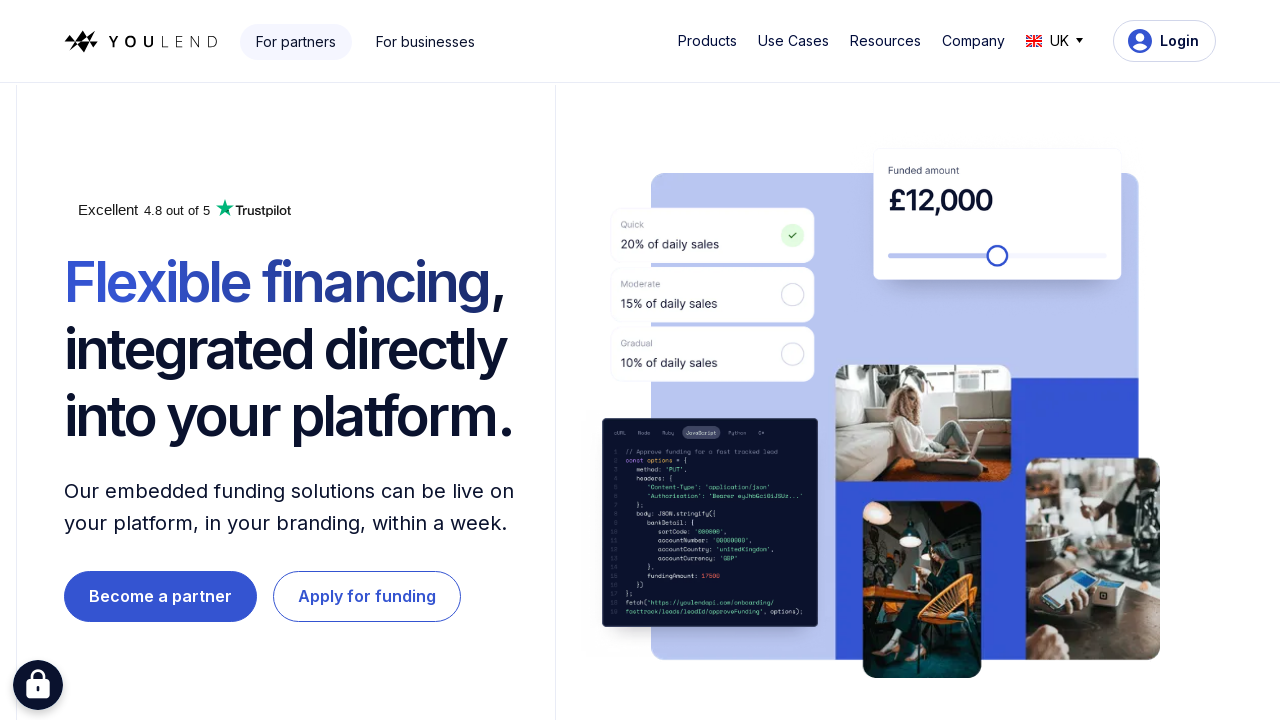

Hovered over Products navigation menu at (707, 41) on #w-dropdown-toggle-0 > div
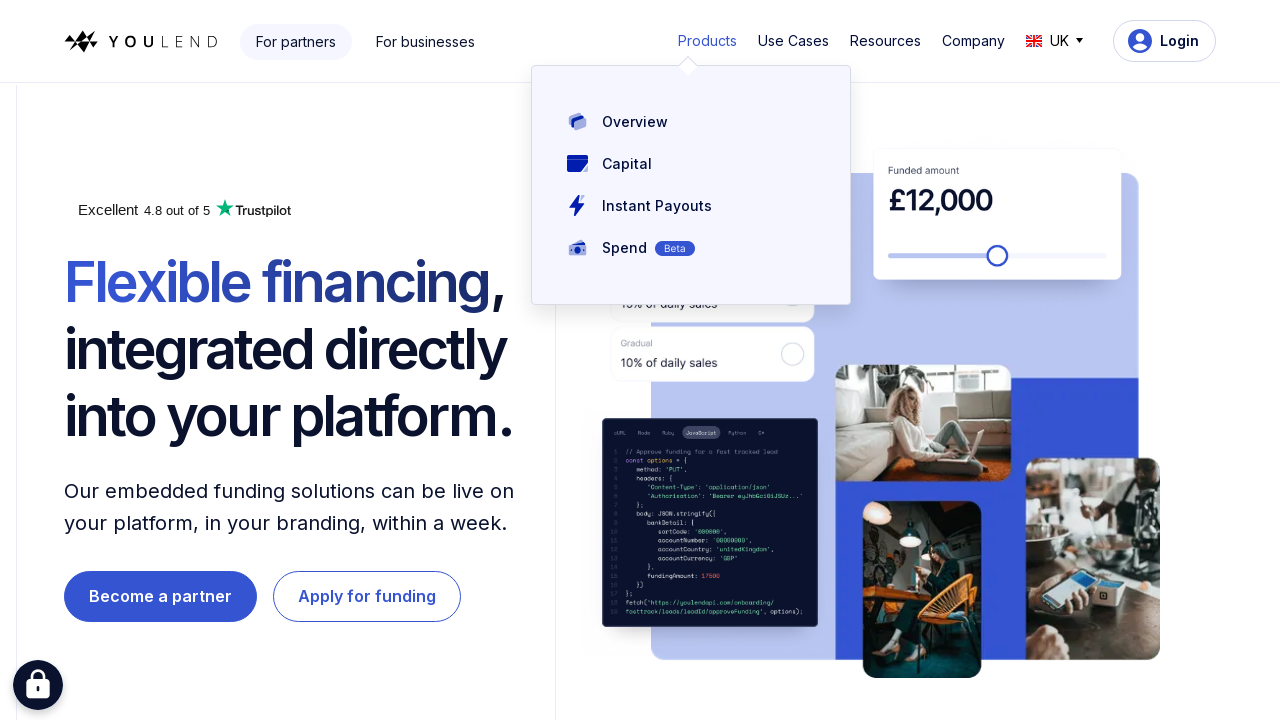

Products dropdown menu is now visible
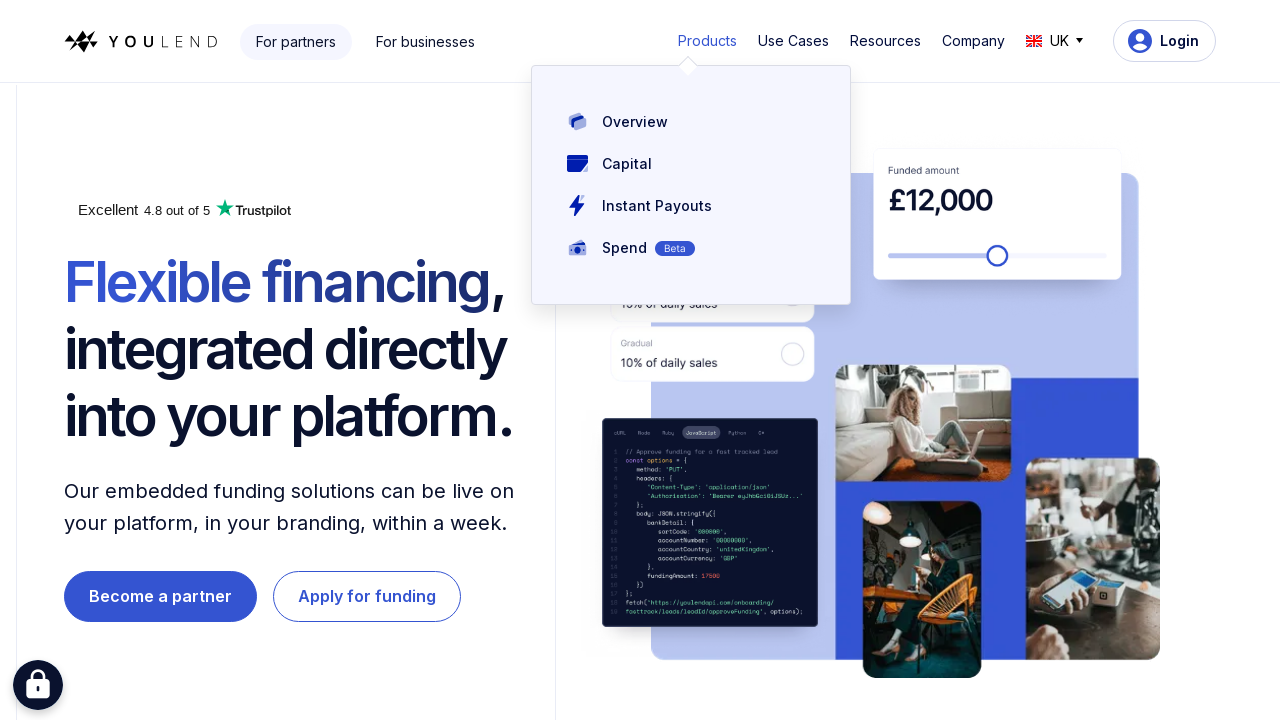

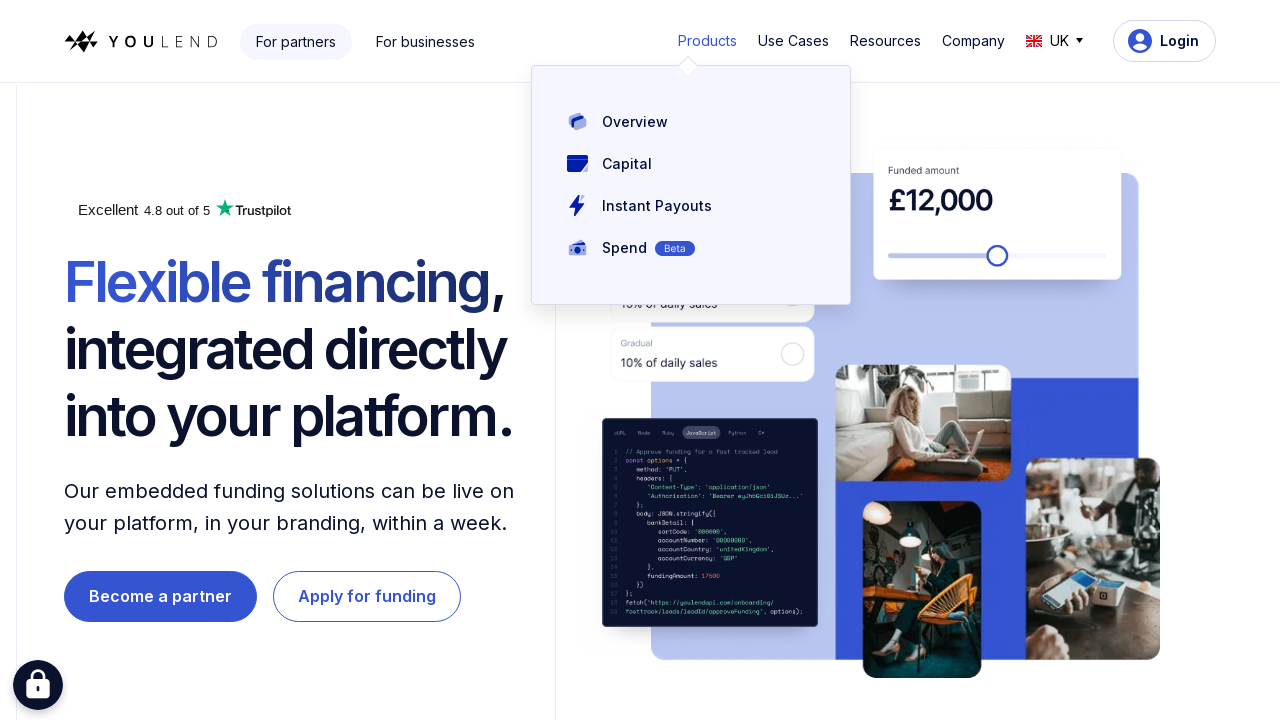